Tests product search functionality on a practice e-commerce site by typing a search term, verifying the filtered product count, and clicking the ADD TO CART button on a specific product.

Starting URL: https://www.rahulshettyacademy.com/seleniumPractise/#/

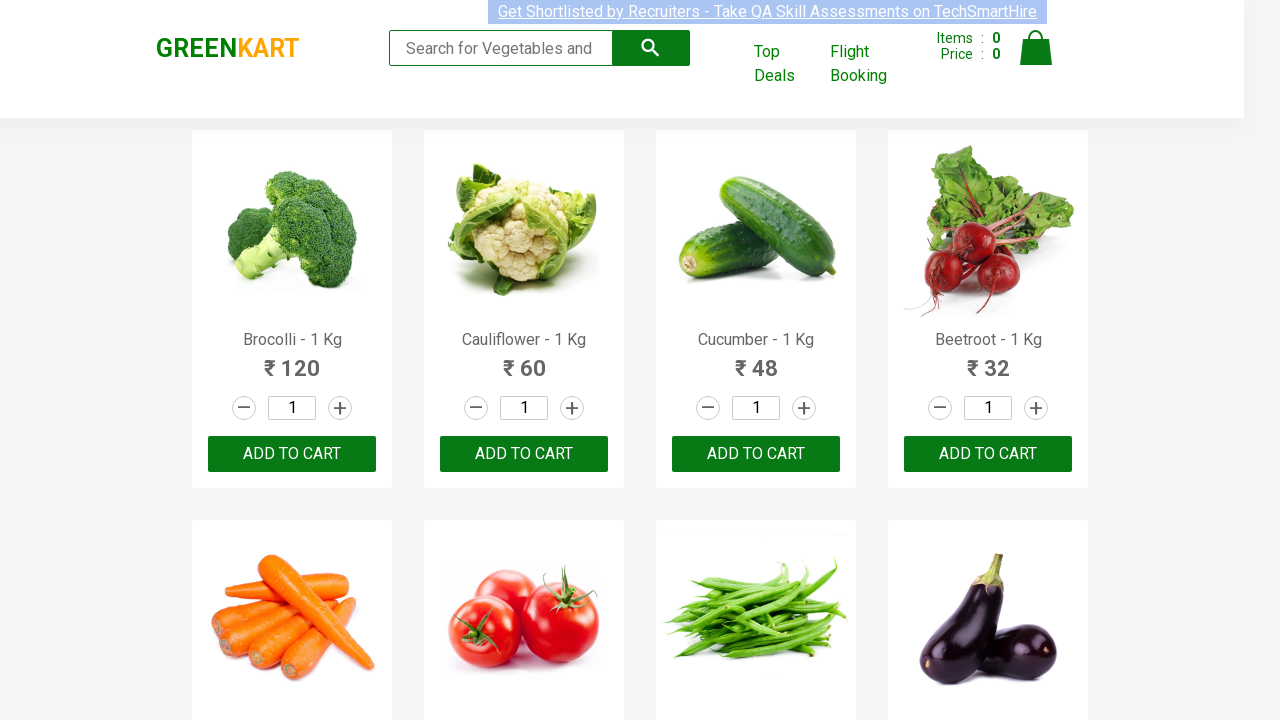

Typed 'ca' in the search box on .search-keyword
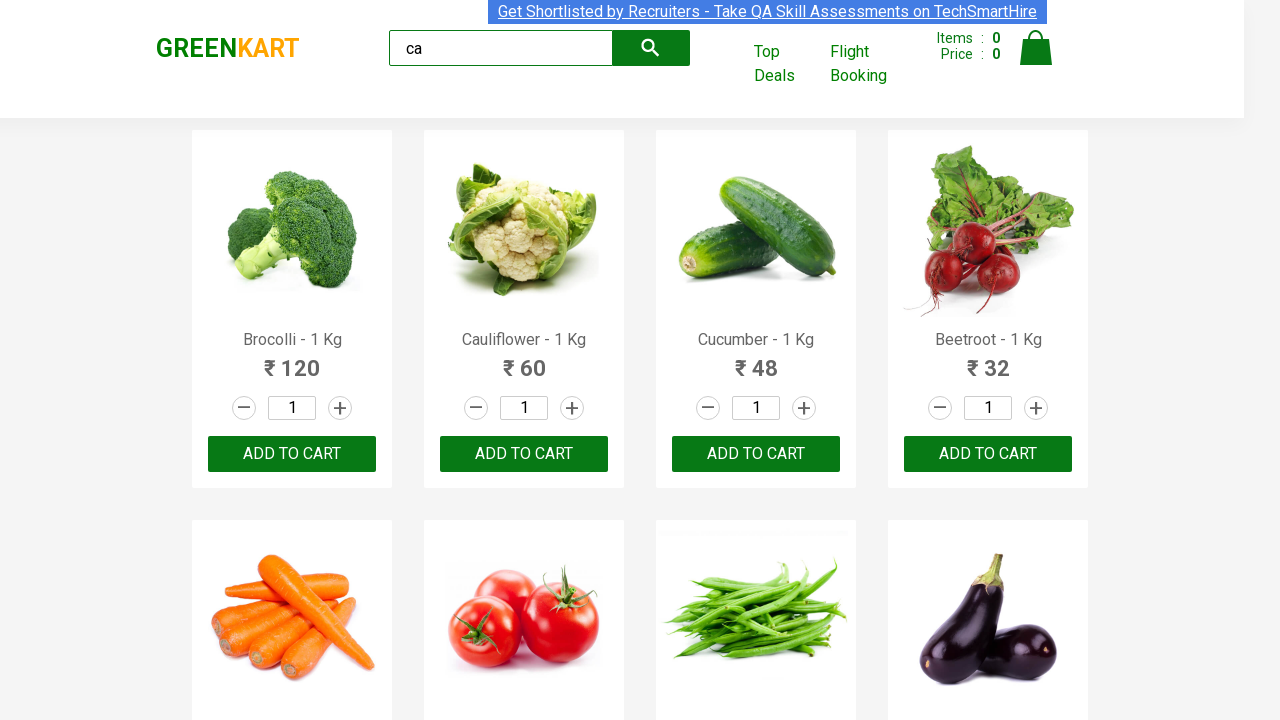

Waited 2 seconds for products to filter and load
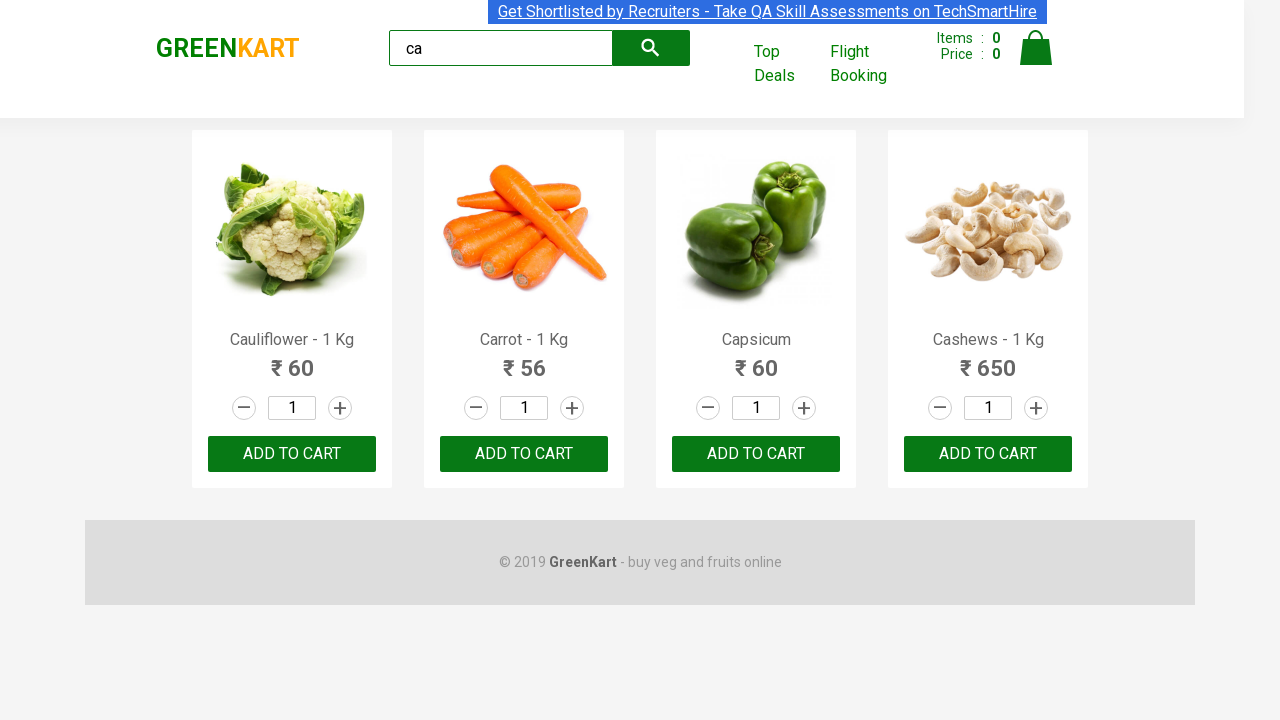

Verified that 4 visible products are displayed
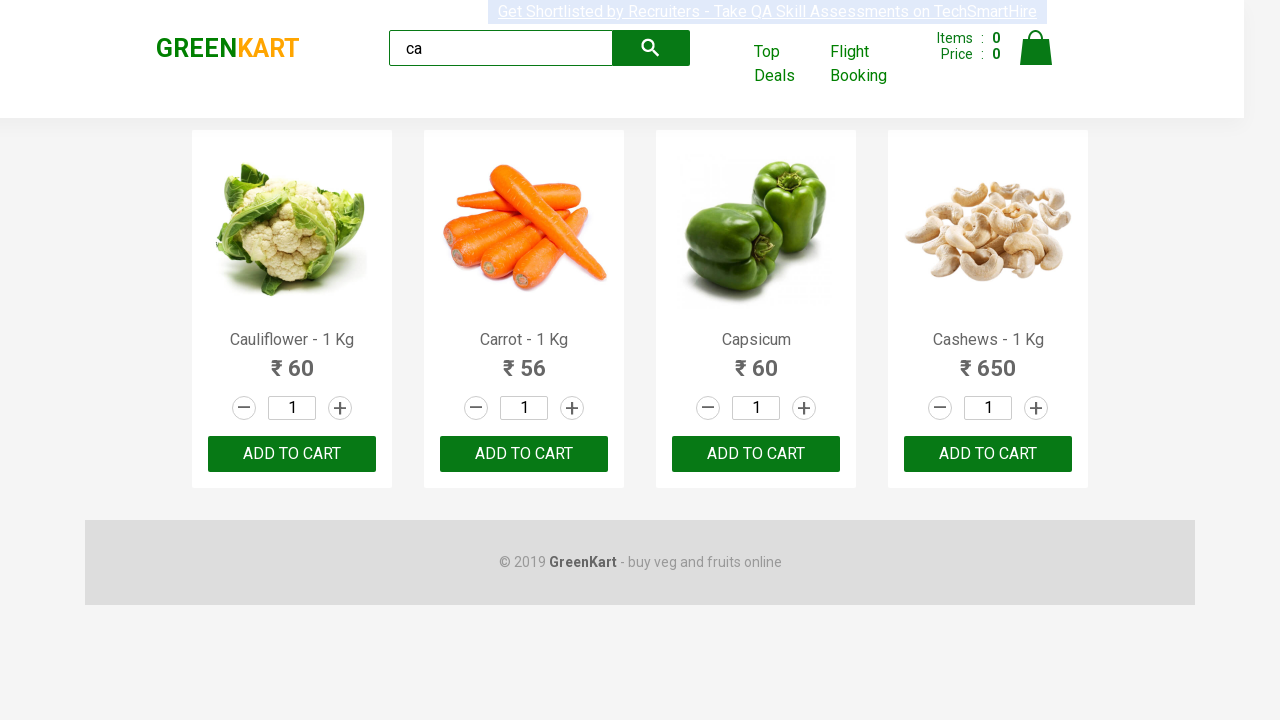

Verified that 4 products exist in the products container
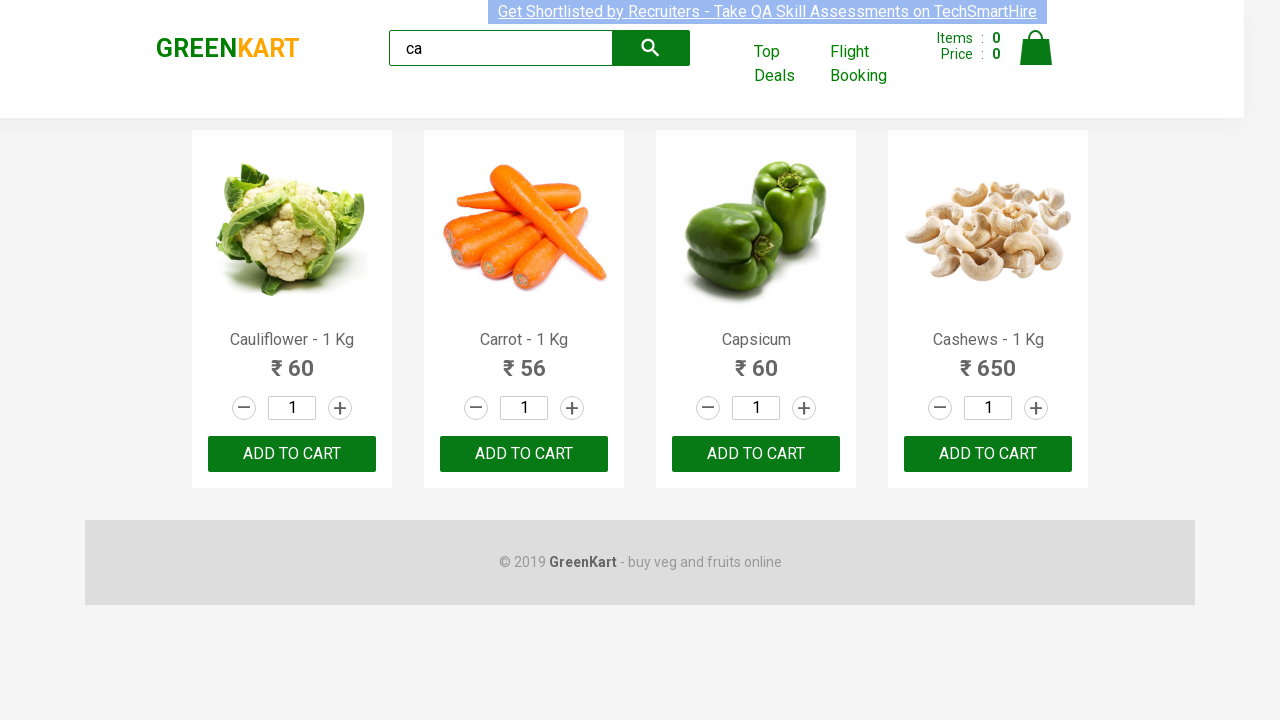

Clicked ADD TO CART button on the 3rd product at (756, 454) on .products .product >> nth=2 >> text=ADD TO CART
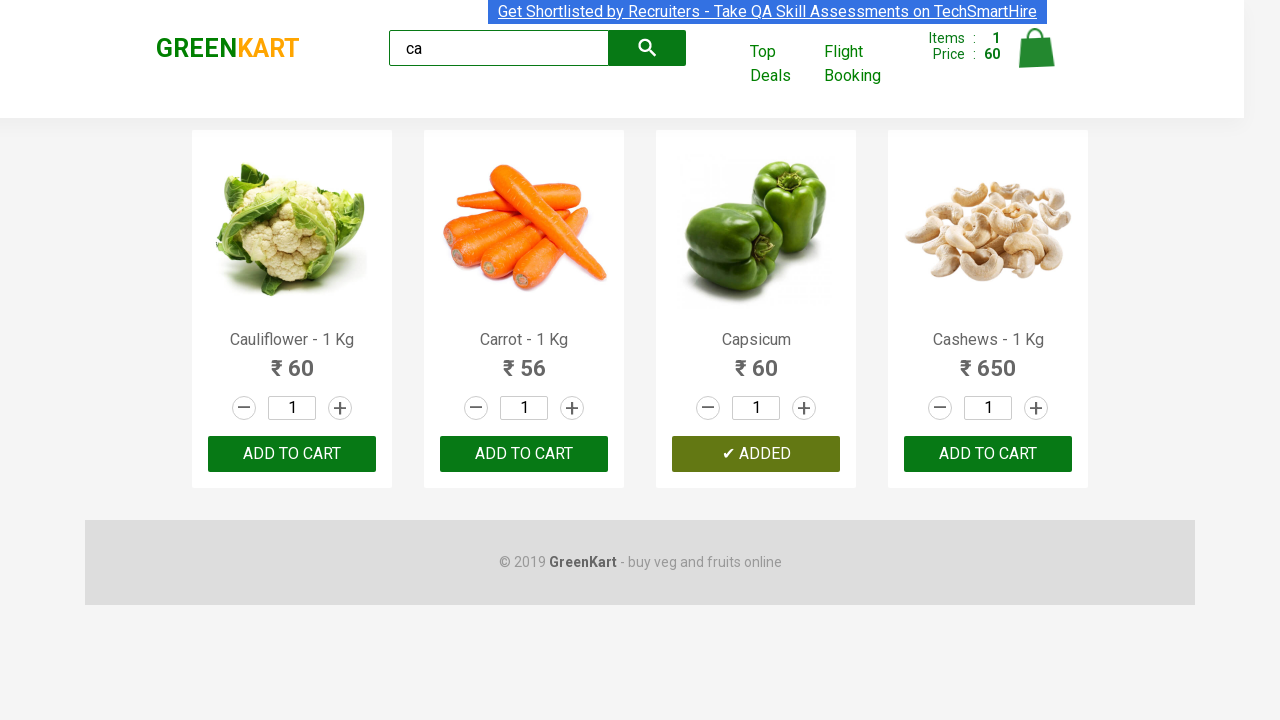

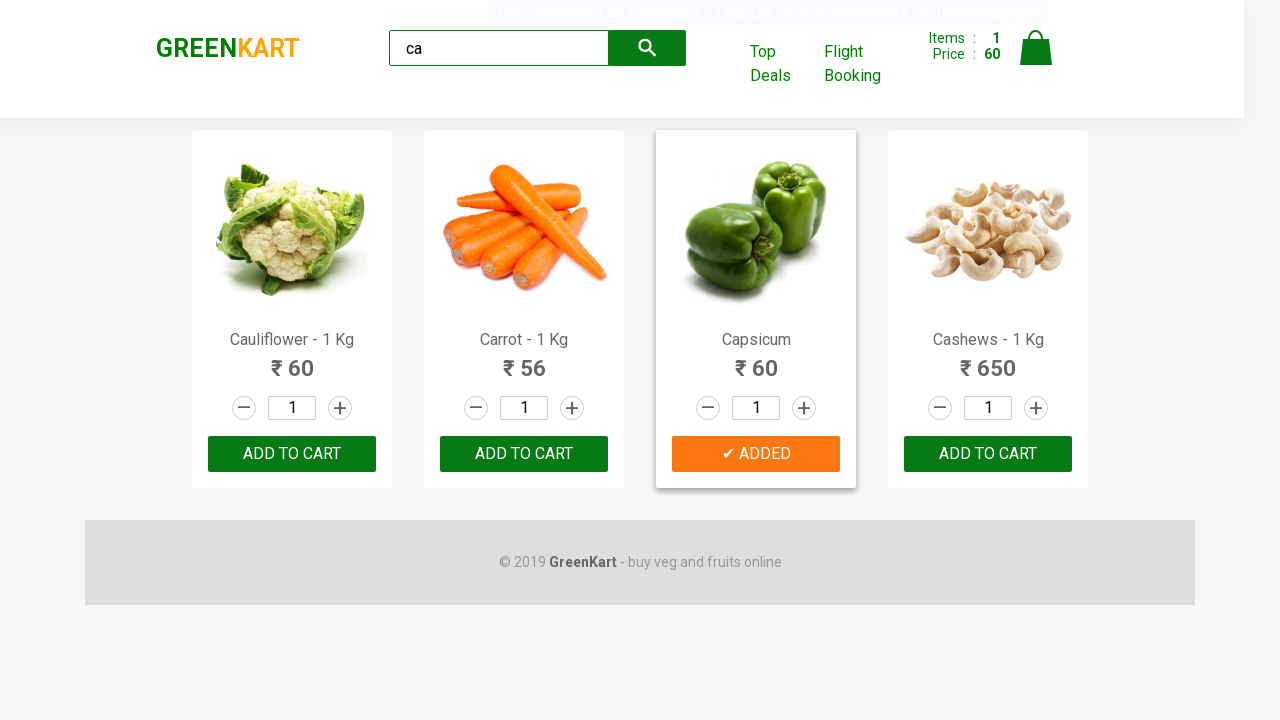